Tests selecting an option from a dropdown using Playwright's built-in select_option method with visible text "Option 1", then verifies the selection.

Starting URL: https://the-internet.herokuapp.com/dropdown

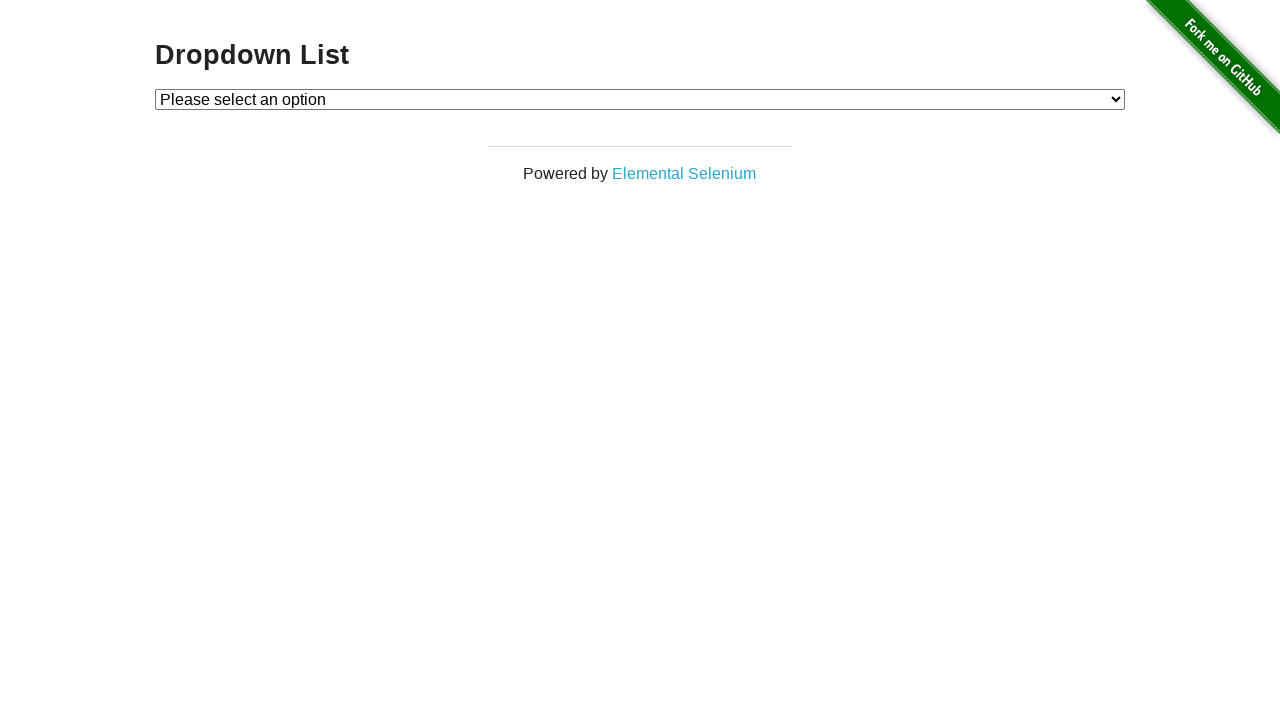

Selected 'Option 1' from dropdown using visible text on #dropdown
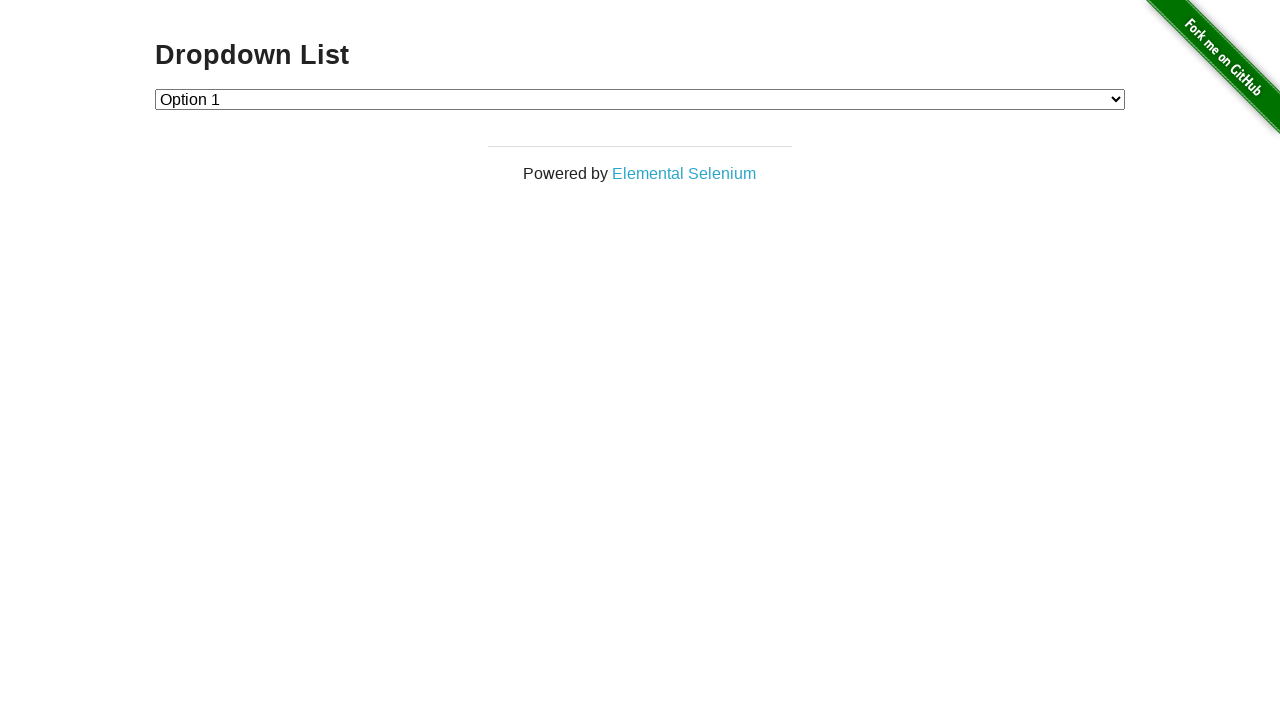

Retrieved text content of selected dropdown option
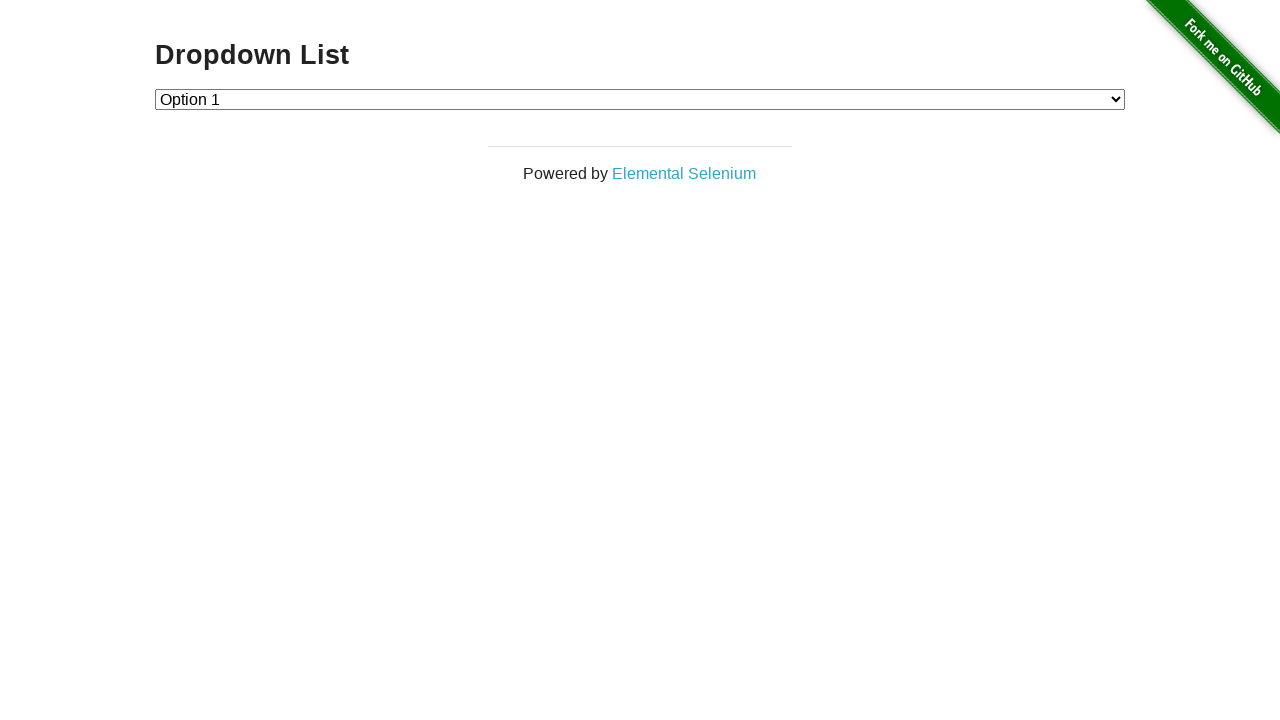

Verified that selected option text equals 'Option 1'
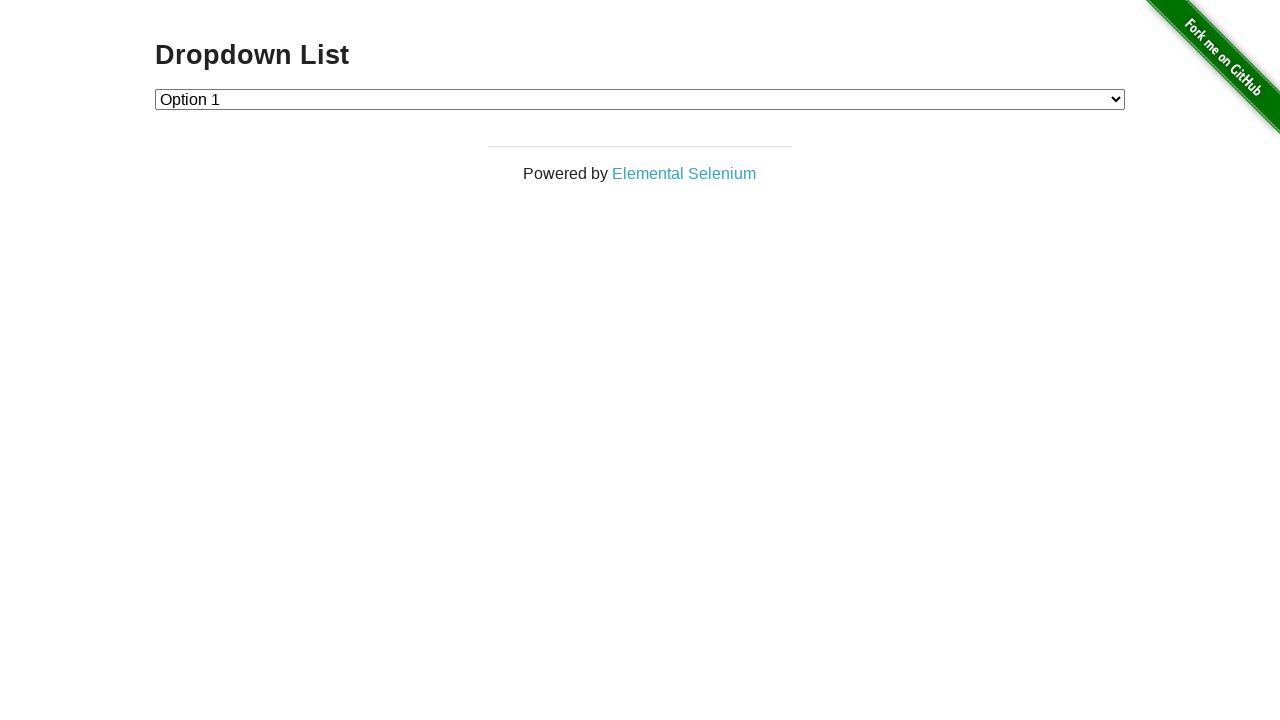

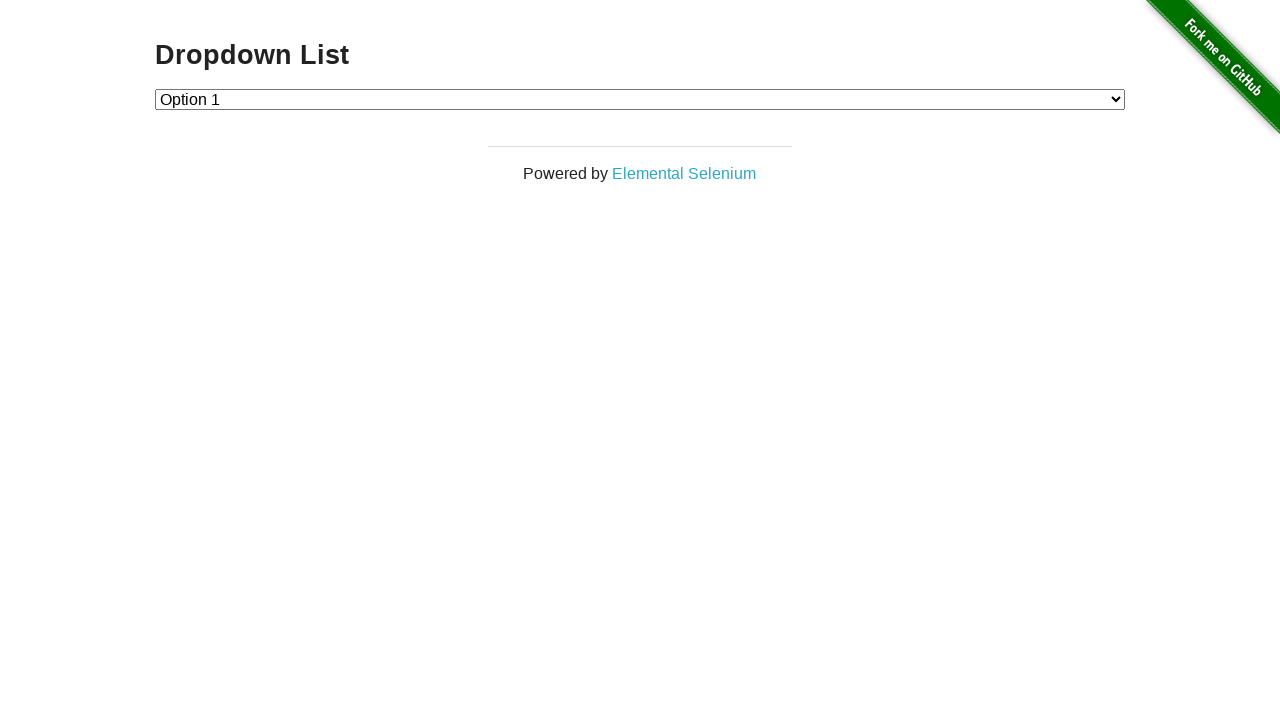